Selects both checkboxes and then deselects one of them

Starting URL: https://the-internet.herokuapp.com/checkboxes

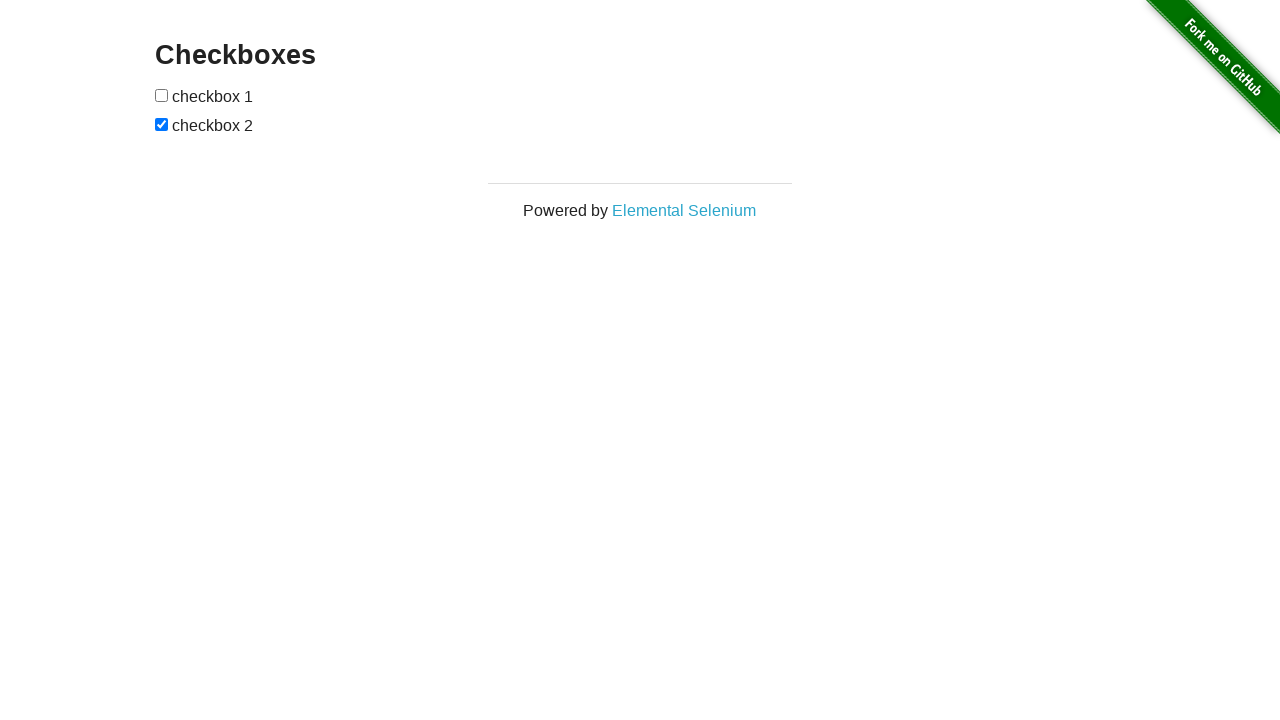

Waited for checkboxes to load
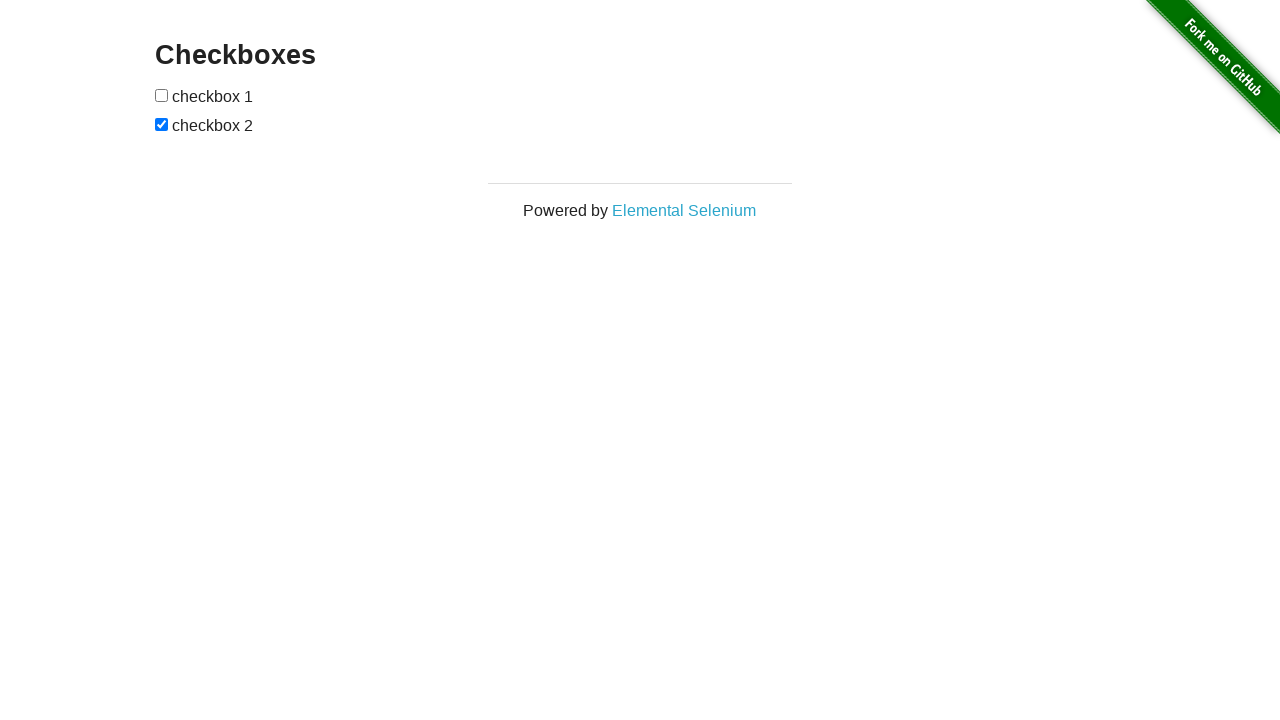

Located first checkbox
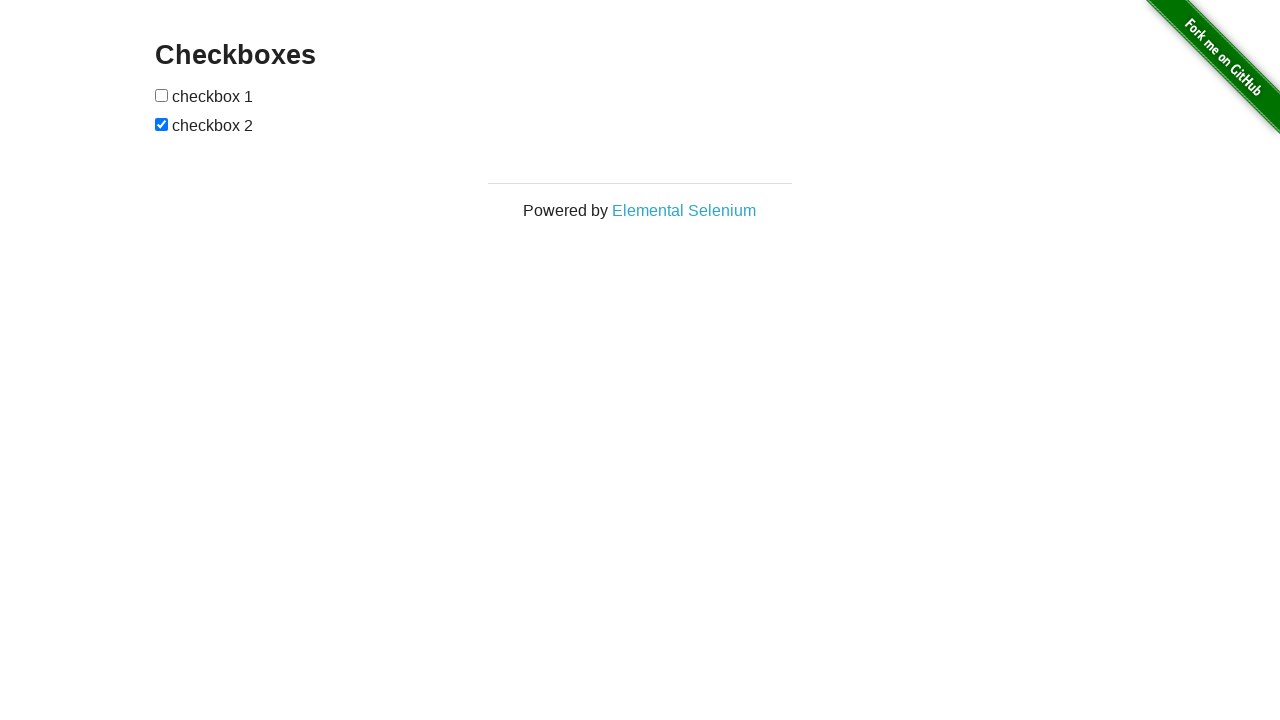

Selected first checkbox at (162, 95) on input[type='checkbox'] >> nth=0
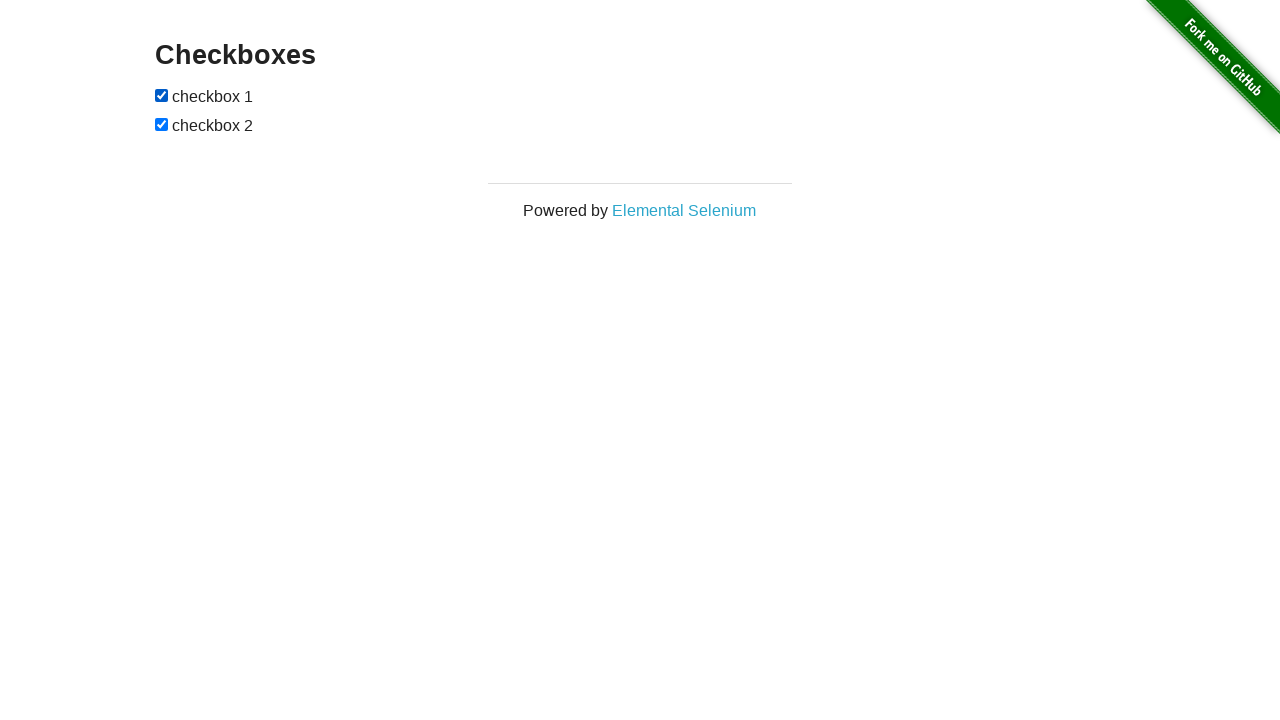

Located second checkbox
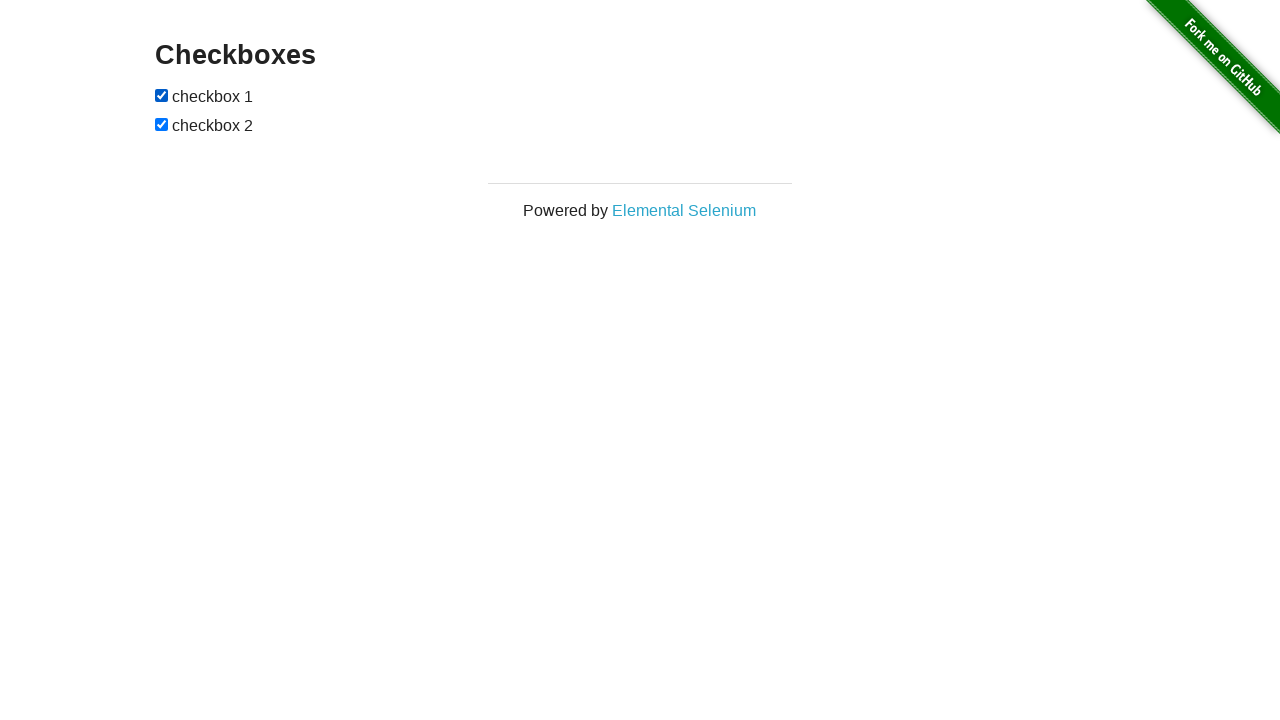

Deselected first checkbox at (162, 95) on input[type='checkbox'] >> nth=0
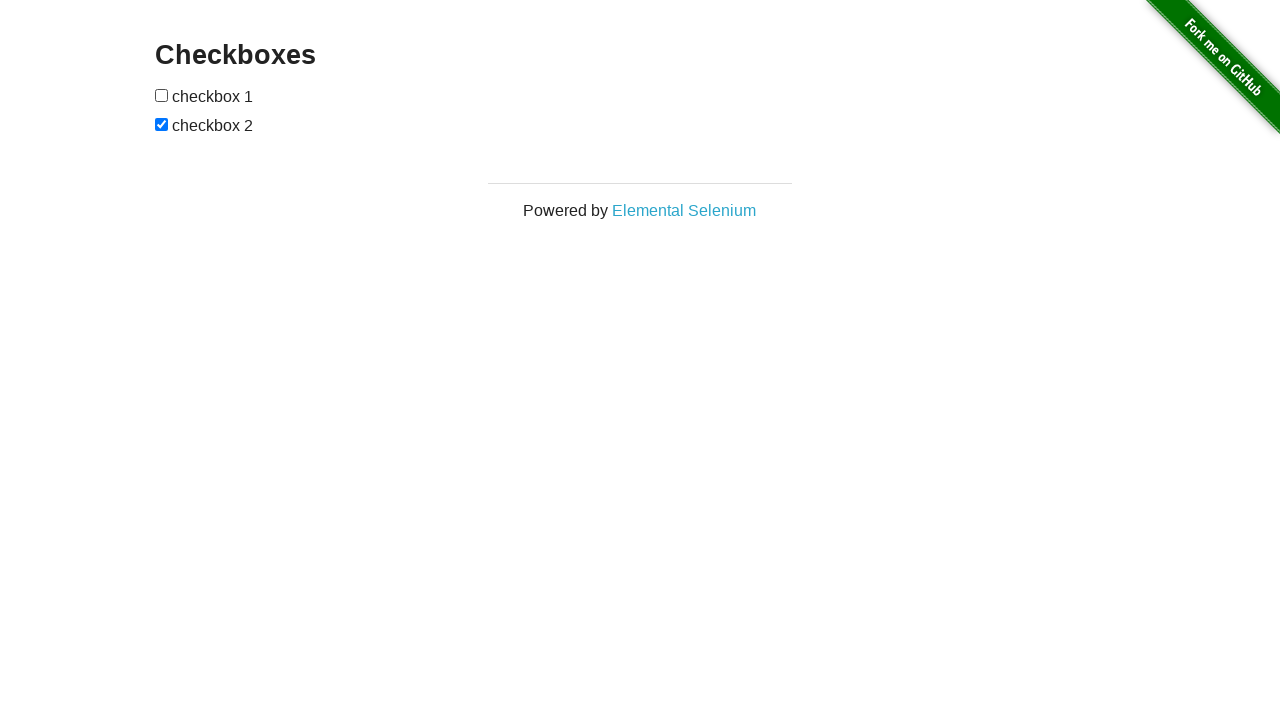

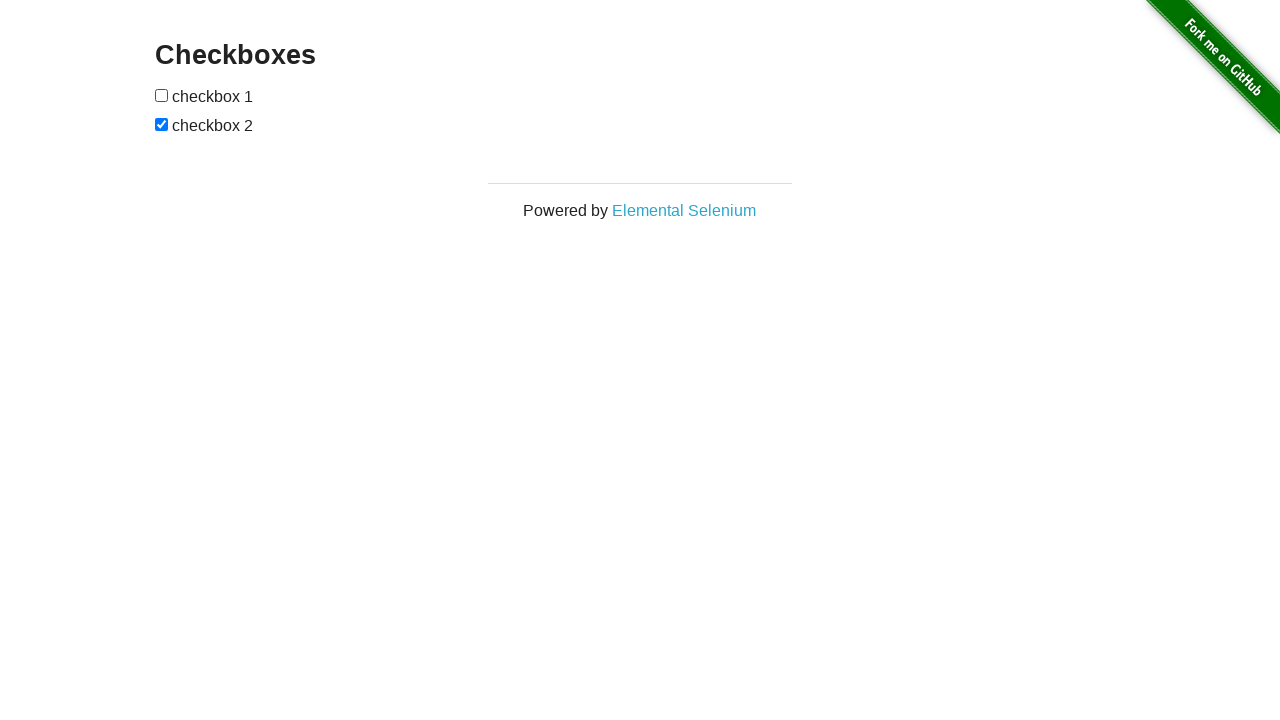